Tests that when editing a todo item by double-clicking, the toggle checkbox and label become hidden

Starting URL: https://demo.playwright.dev/todomvc

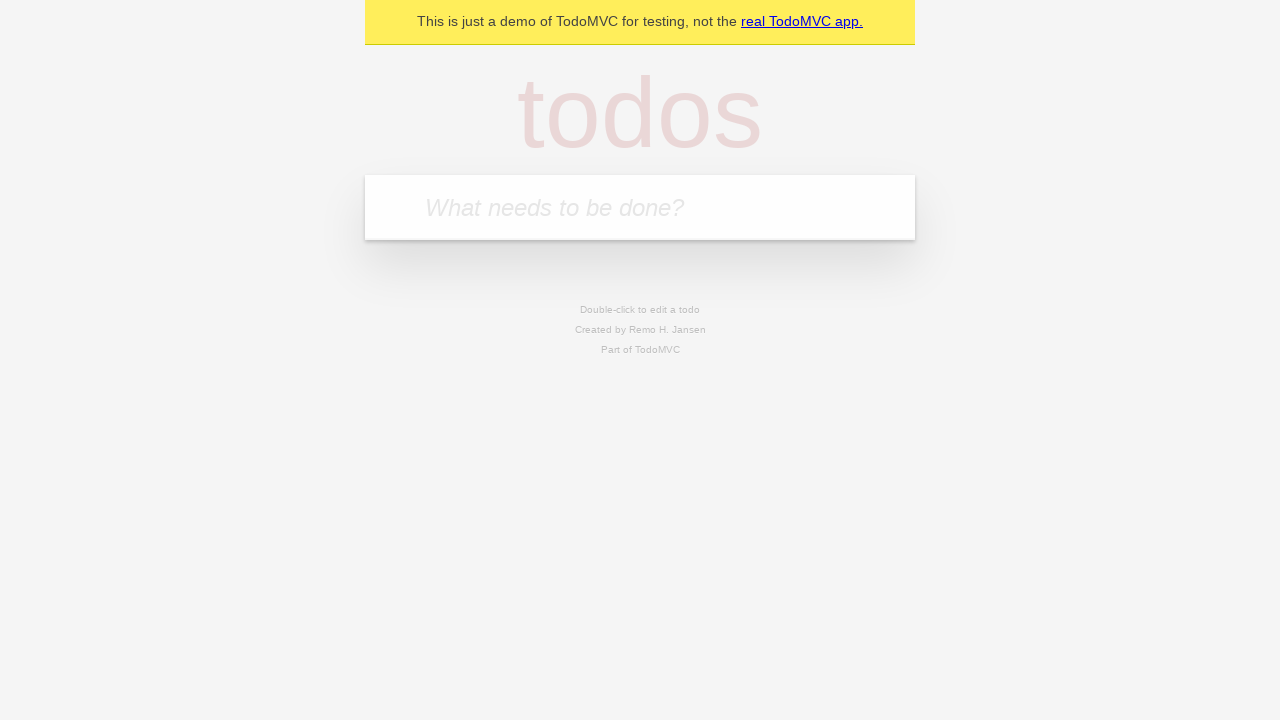

Filled new todo input with 'buy some cheese' on .new-todo
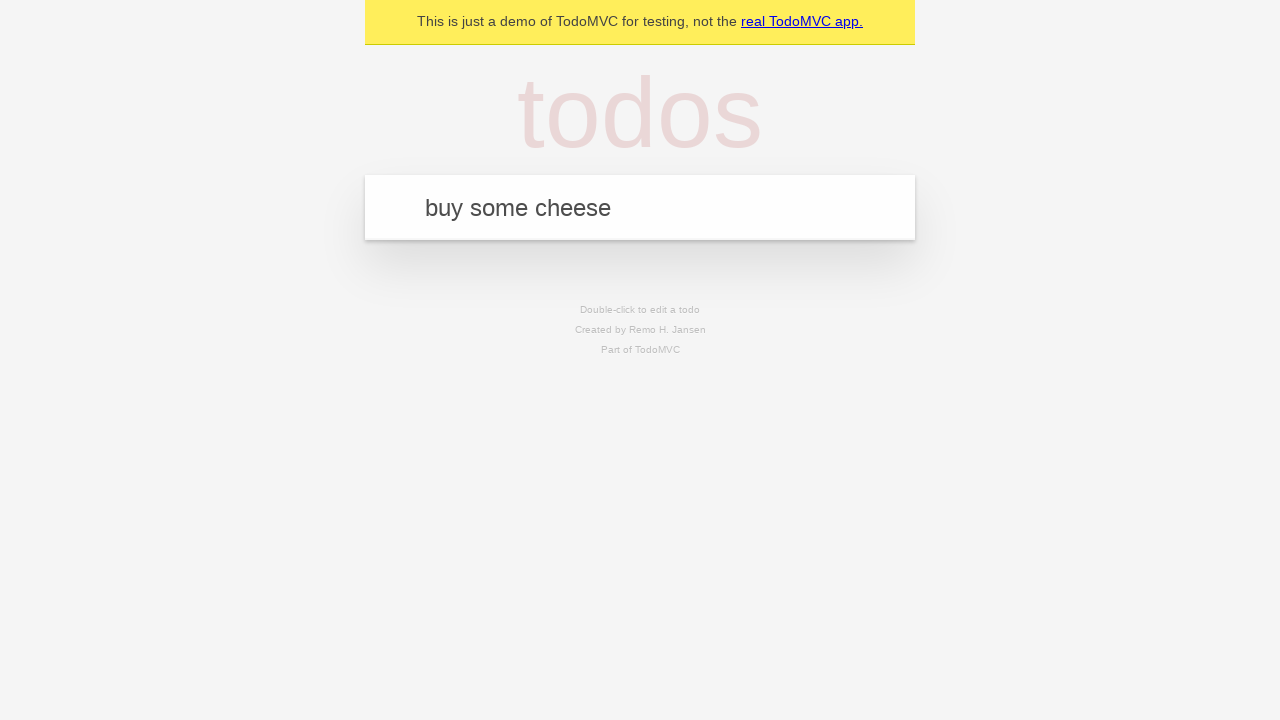

Pressed Enter to create todo item 'buy some cheese' on .new-todo
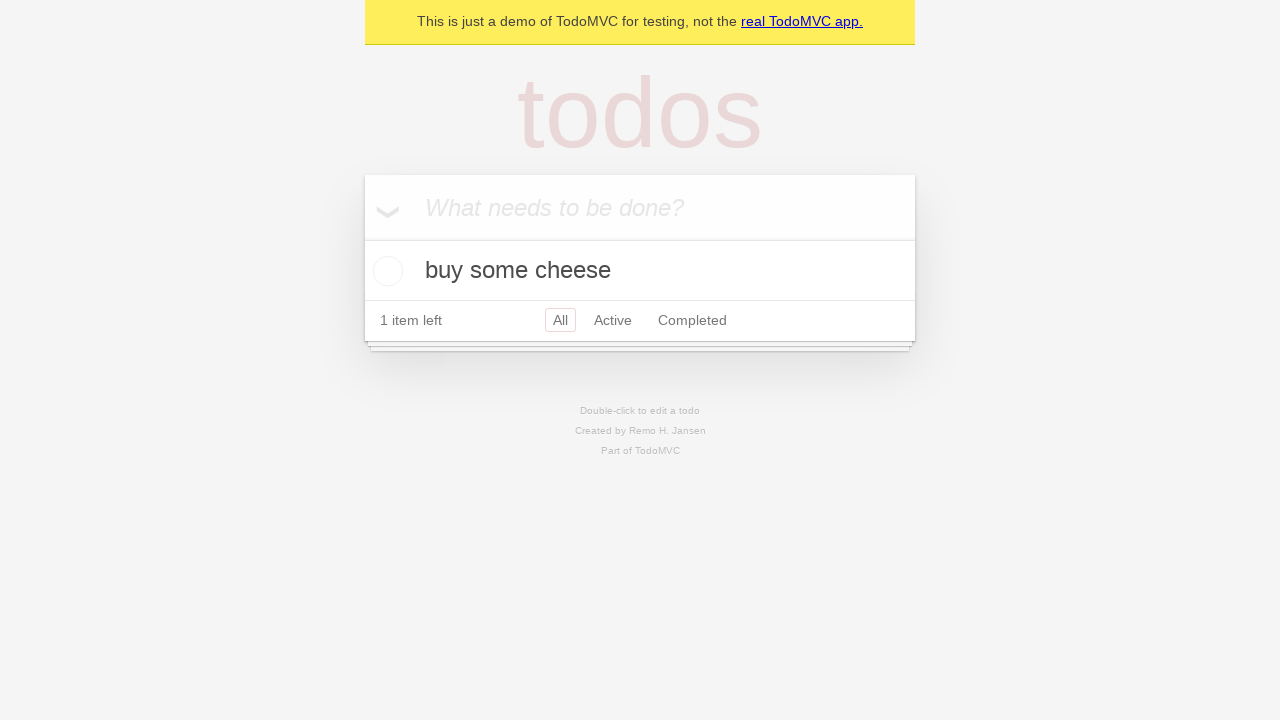

Filled new todo input with 'feed the cat' on .new-todo
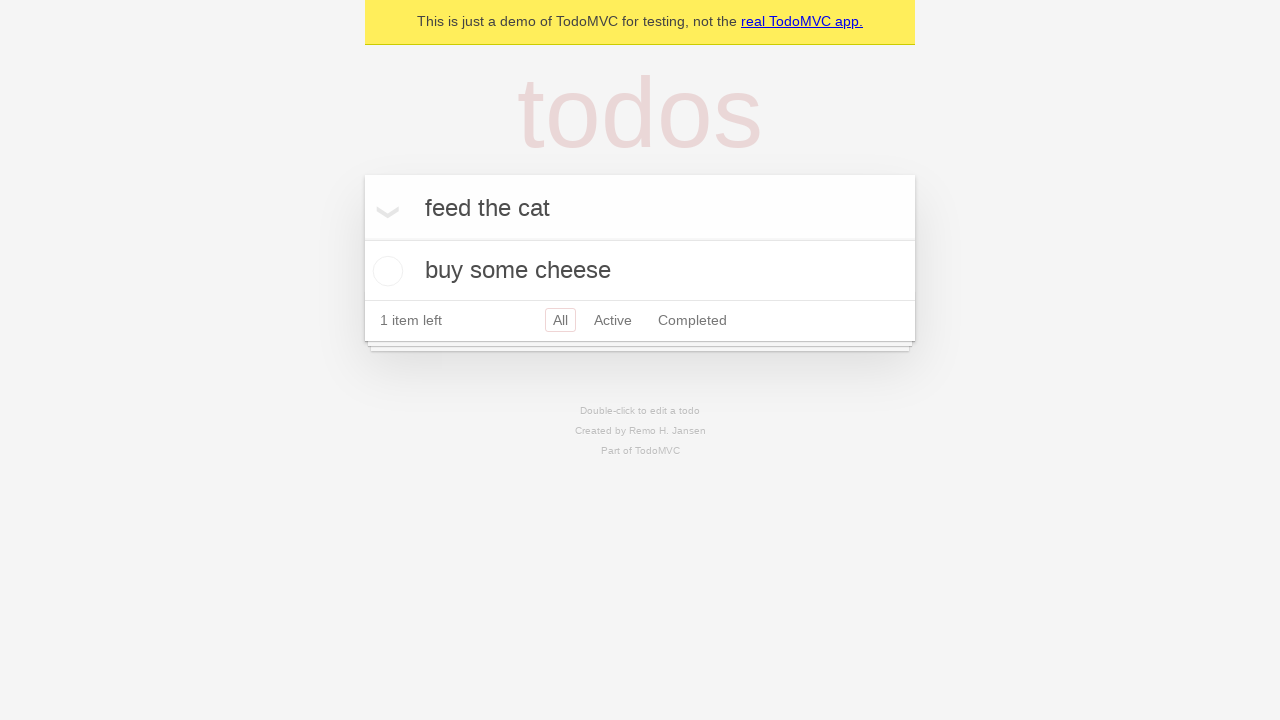

Pressed Enter to create todo item 'feed the cat' on .new-todo
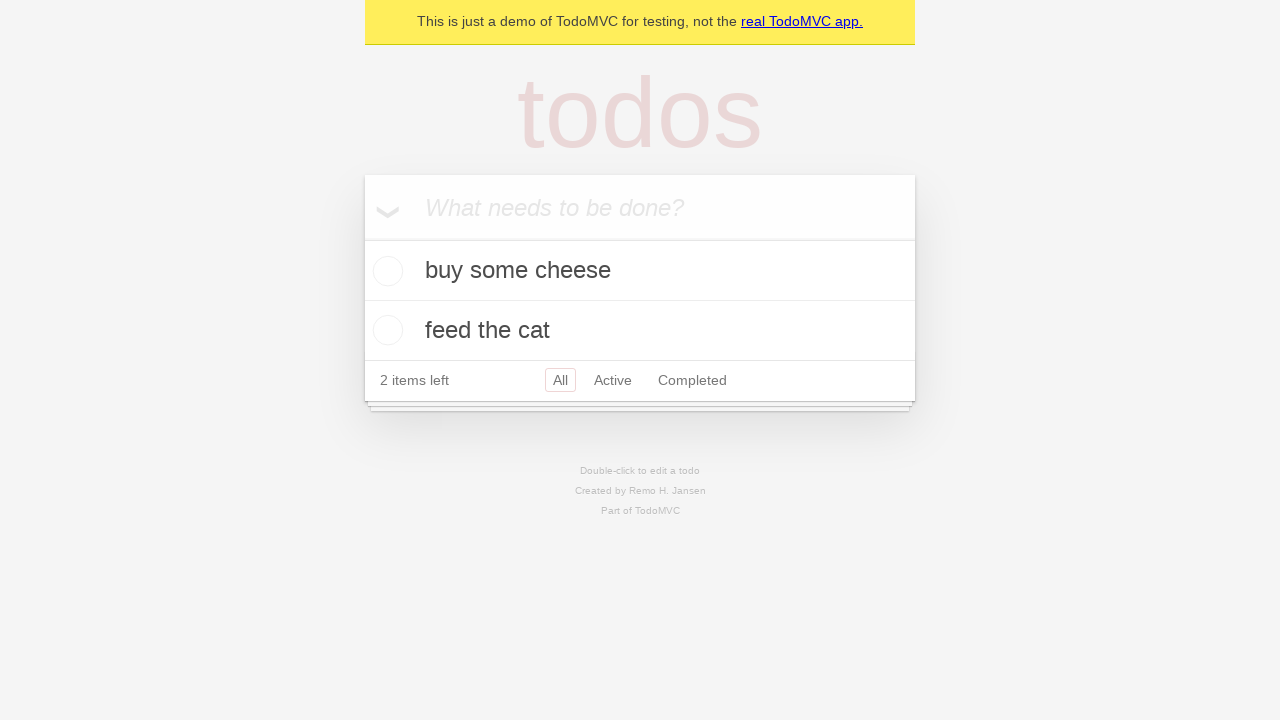

Filled new todo input with 'book a doctors appointment' on .new-todo
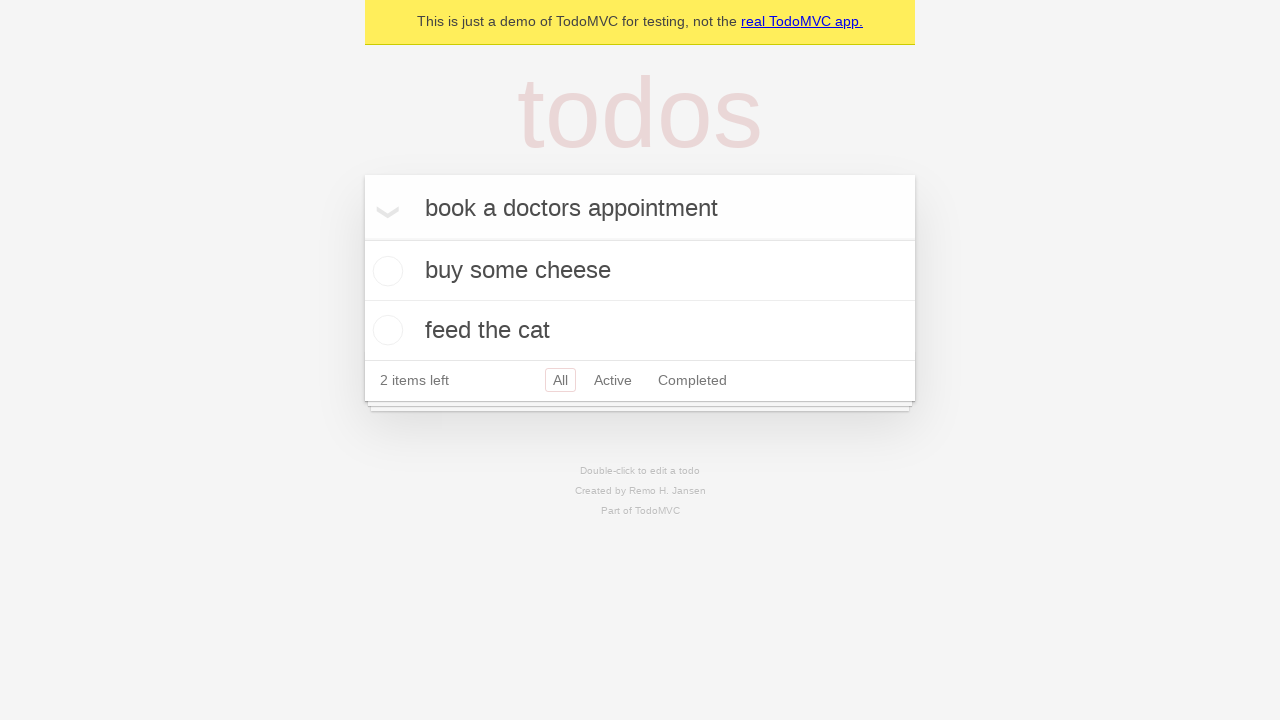

Pressed Enter to create todo item 'book a doctors appointment' on .new-todo
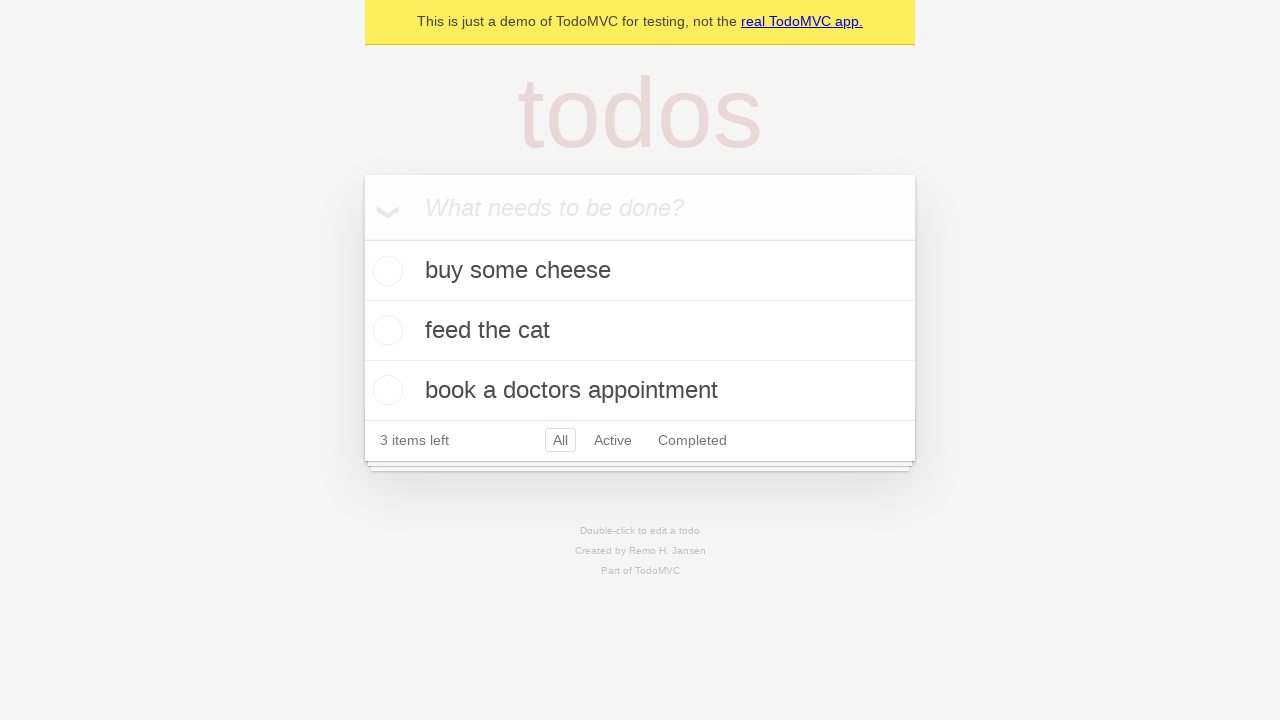

Located the second todo item in the list
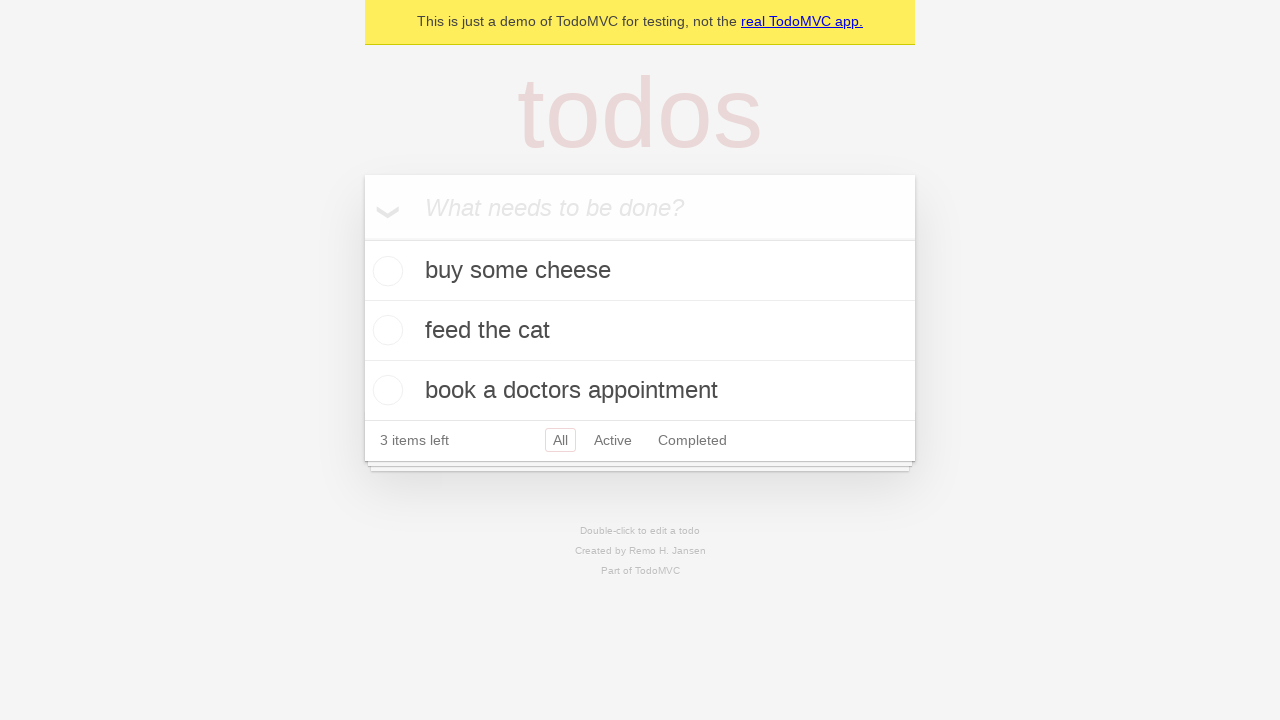

Double-clicked on the second todo item to enter edit mode at (640, 331) on .todo-list li >> nth=1
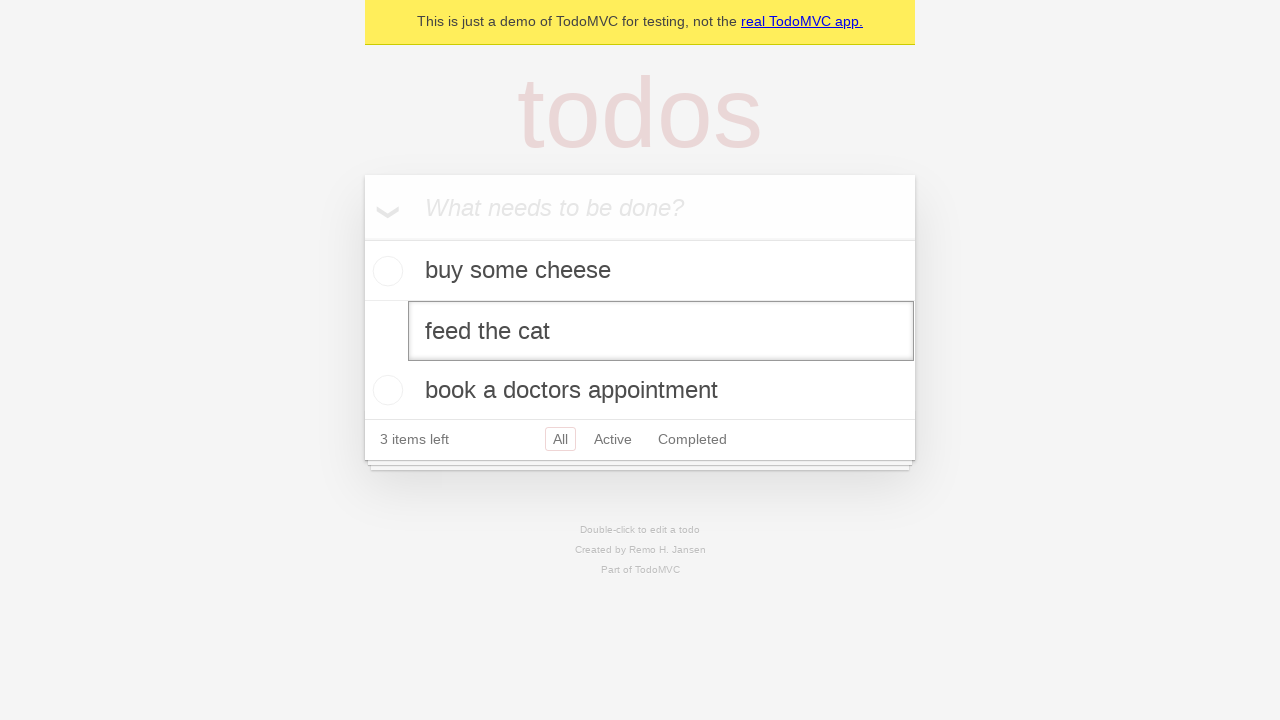

Verified that toggle checkbox is hidden during edit mode
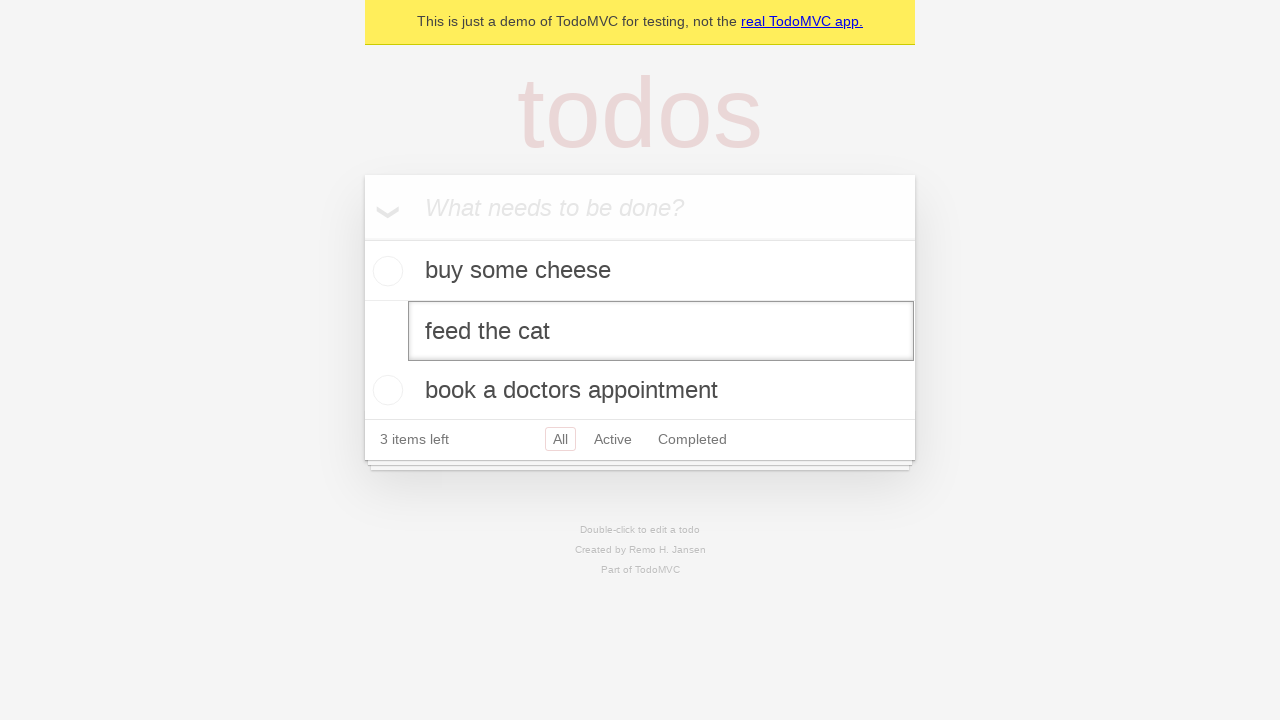

Verified that label is hidden during edit mode
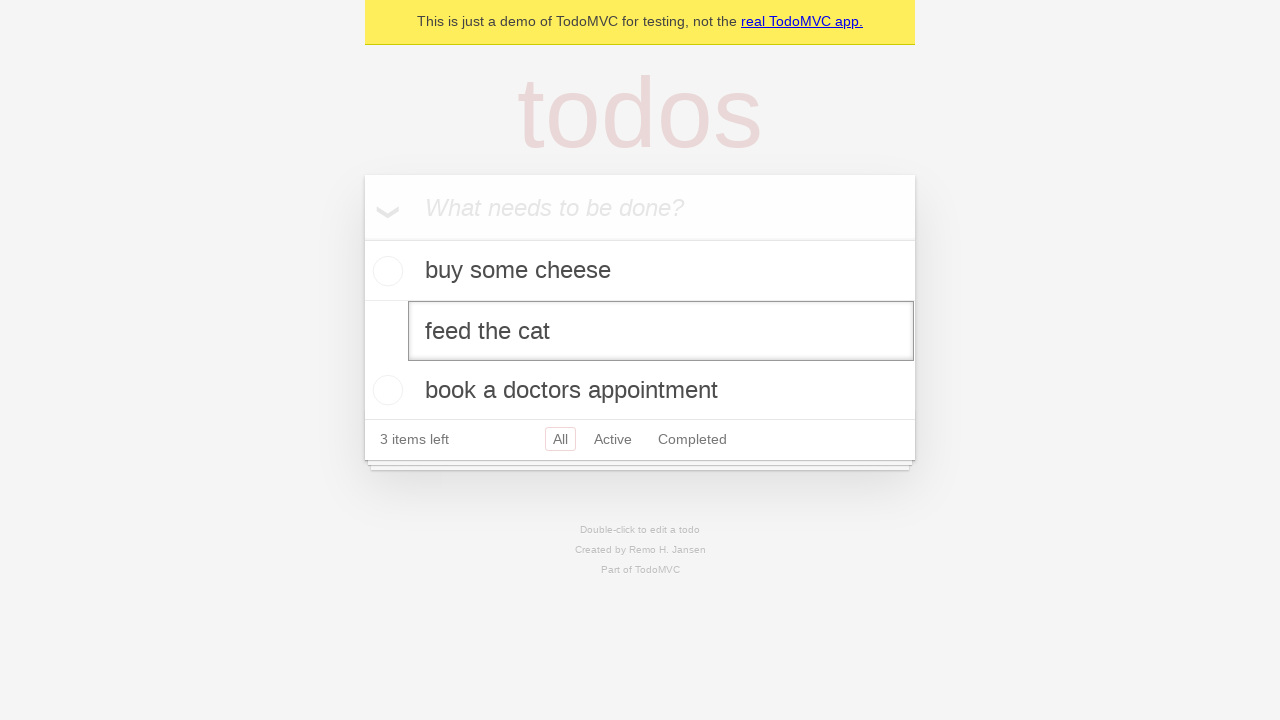

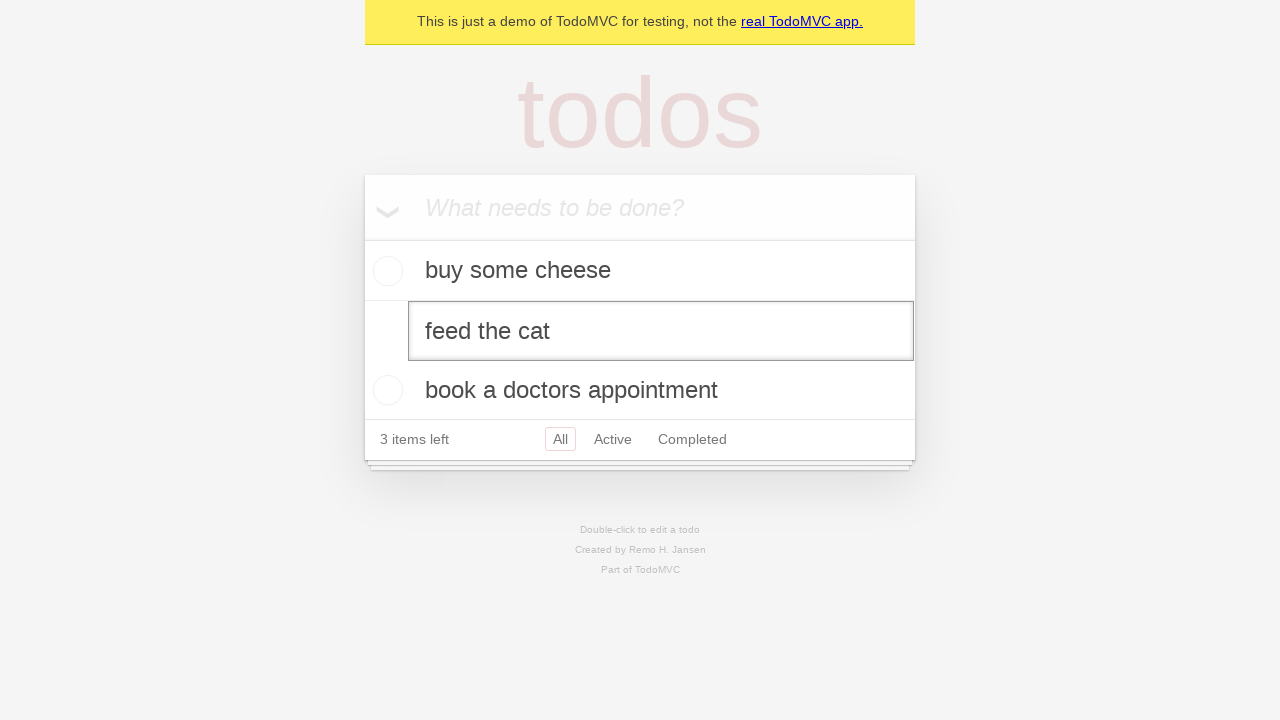